Navigates to Selenium's web form test page and fills the first two input fields with a first name and last name.

Starting URL: https://www.selenium.dev/selenium/web/web-form.html

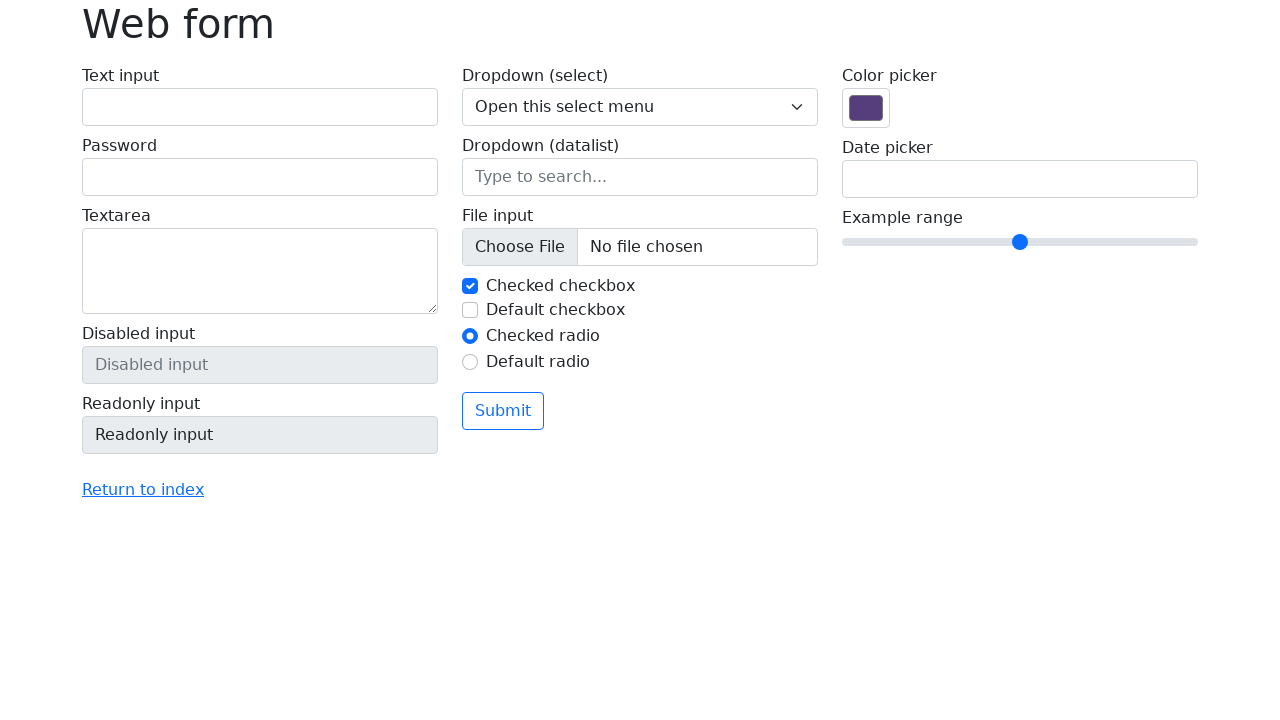

Waited for input fields to load on the form
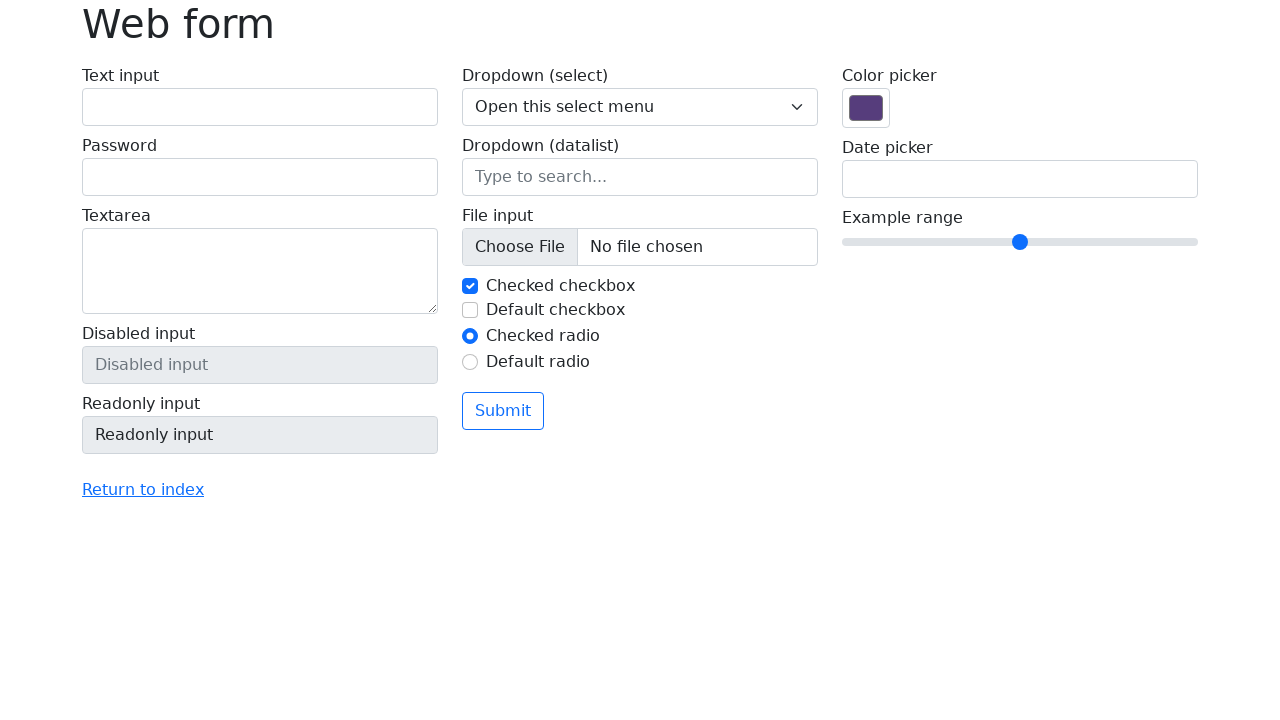

Located all input elements on the page
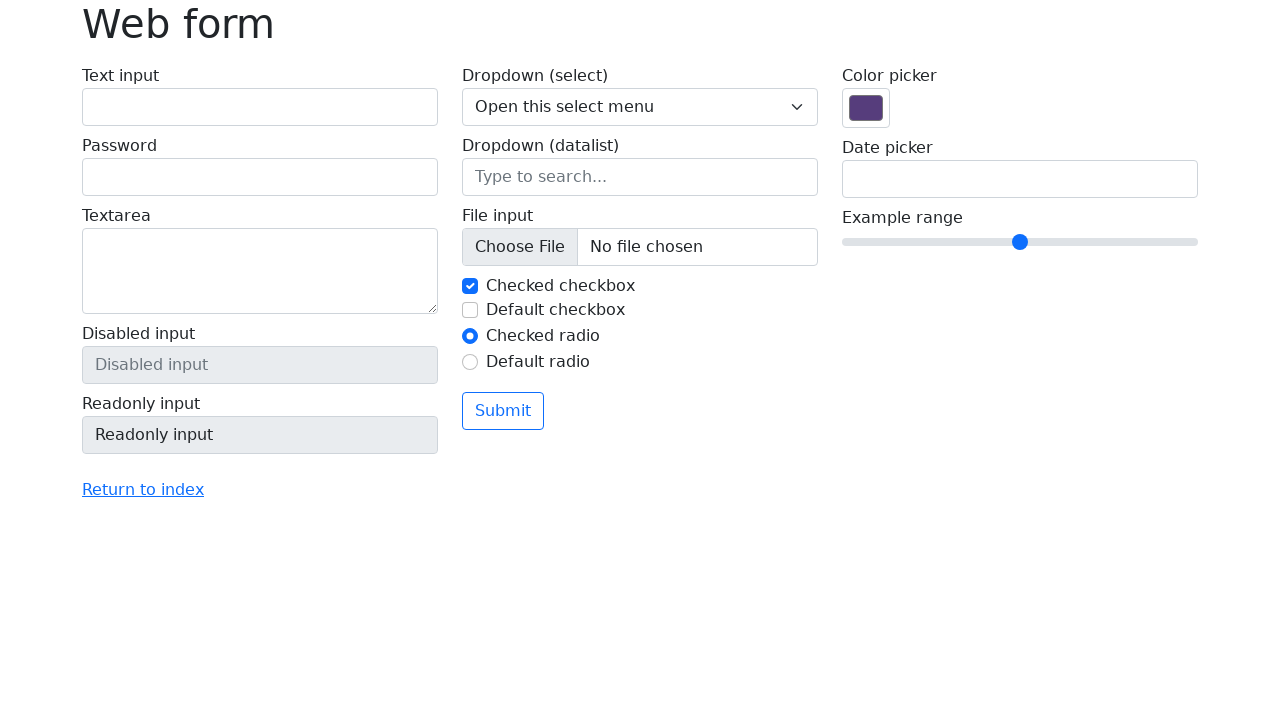

Filled first input field with first name: Jennifer on input >> nth=0
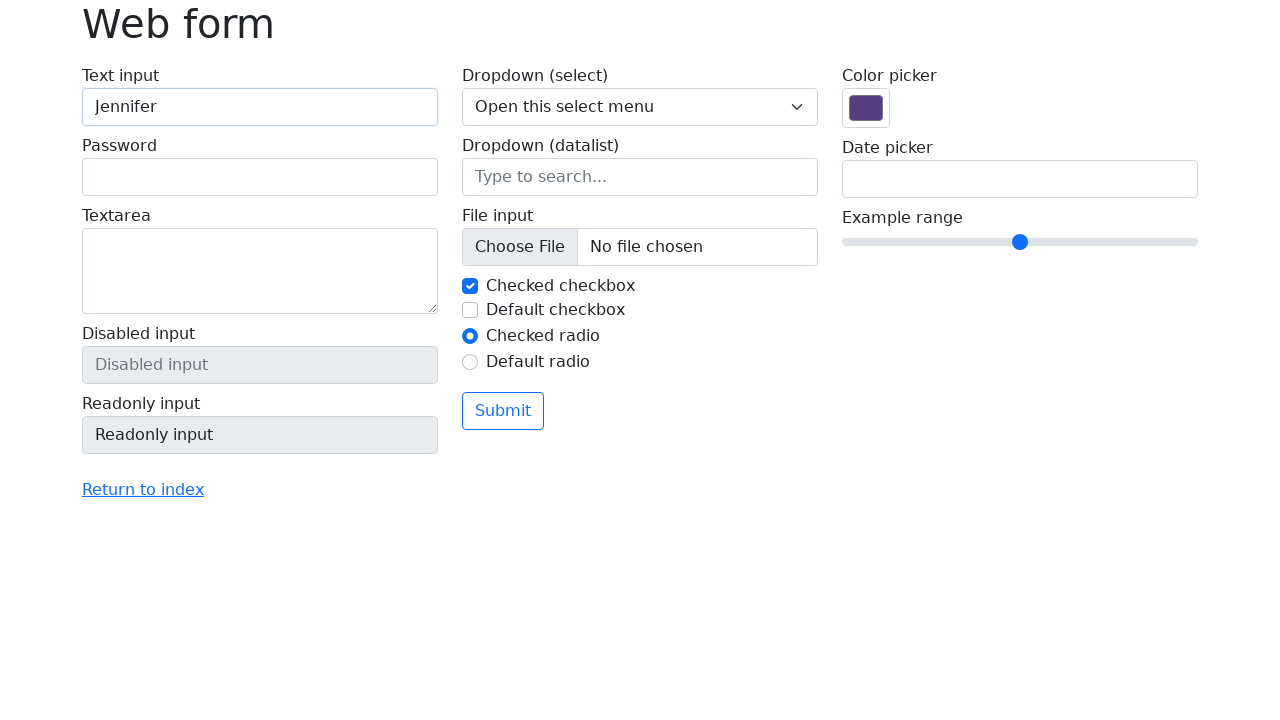

Filled second input field with last name: Morrison on input >> nth=1
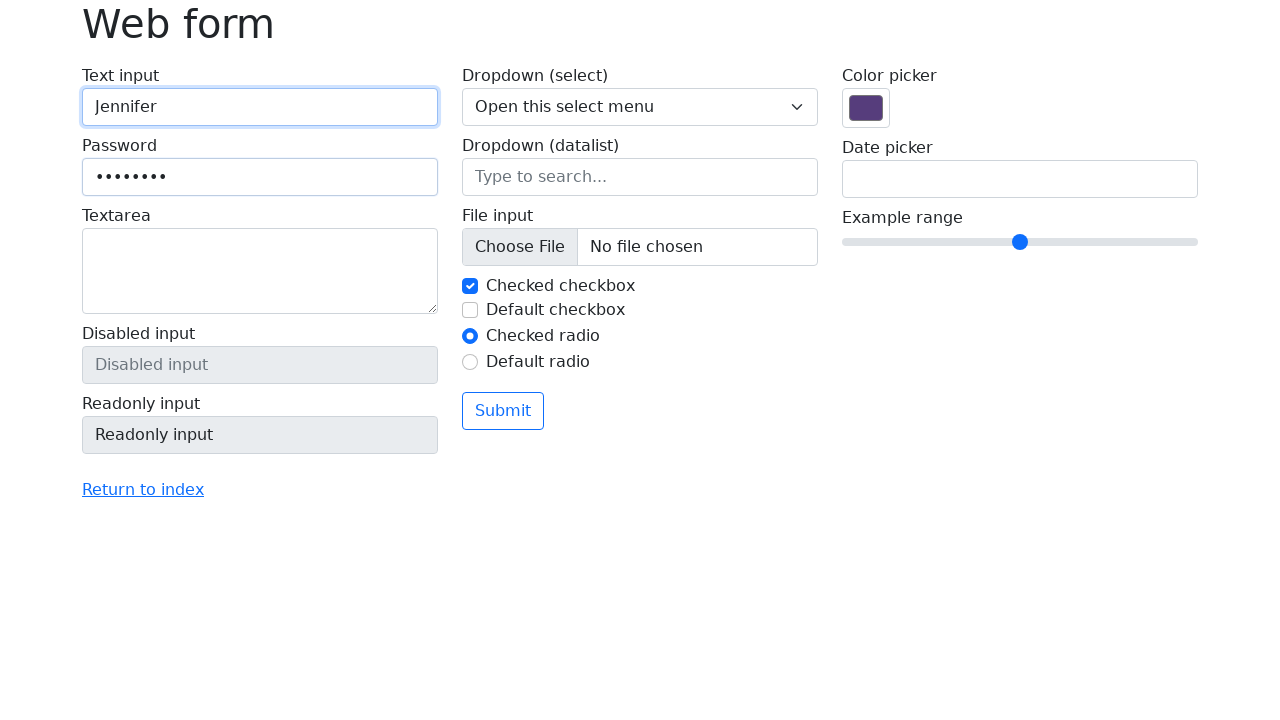

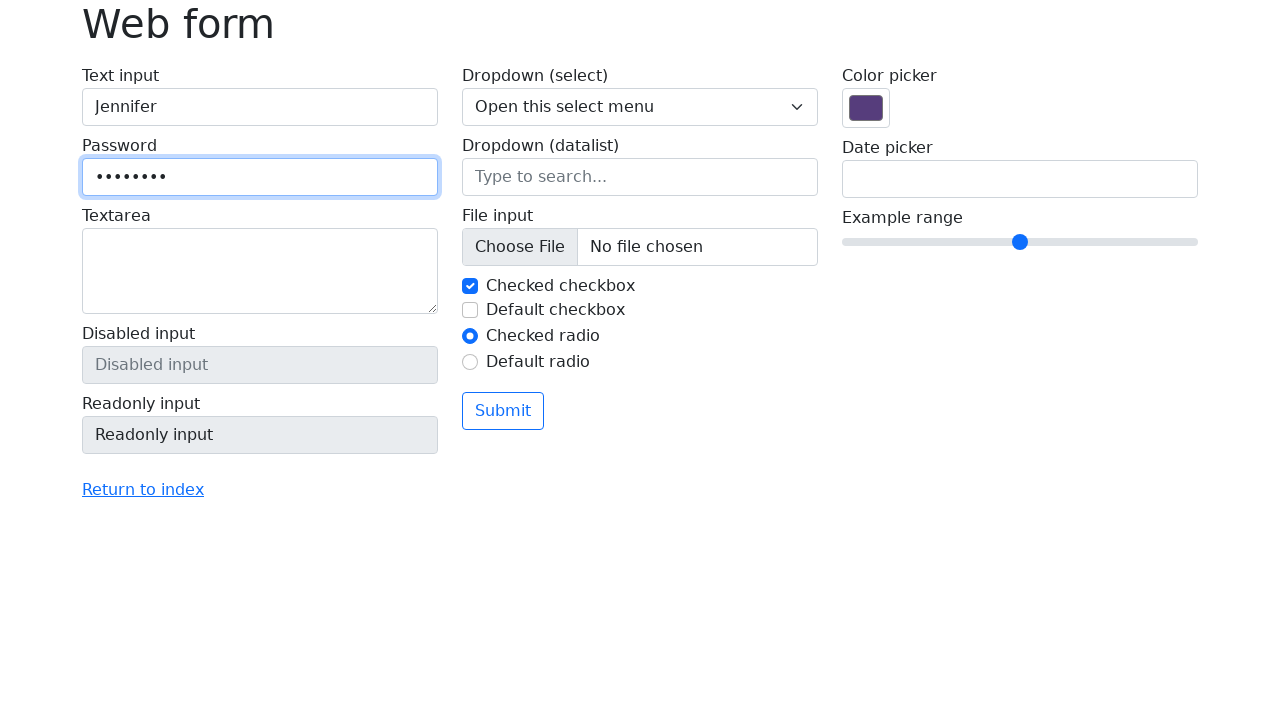